Tests window handling functionality by clicking on the Help link which opens a new window/tab, then switches to the new window and verifies it opened correctly.

Starting URL: https://www.redbus.in/

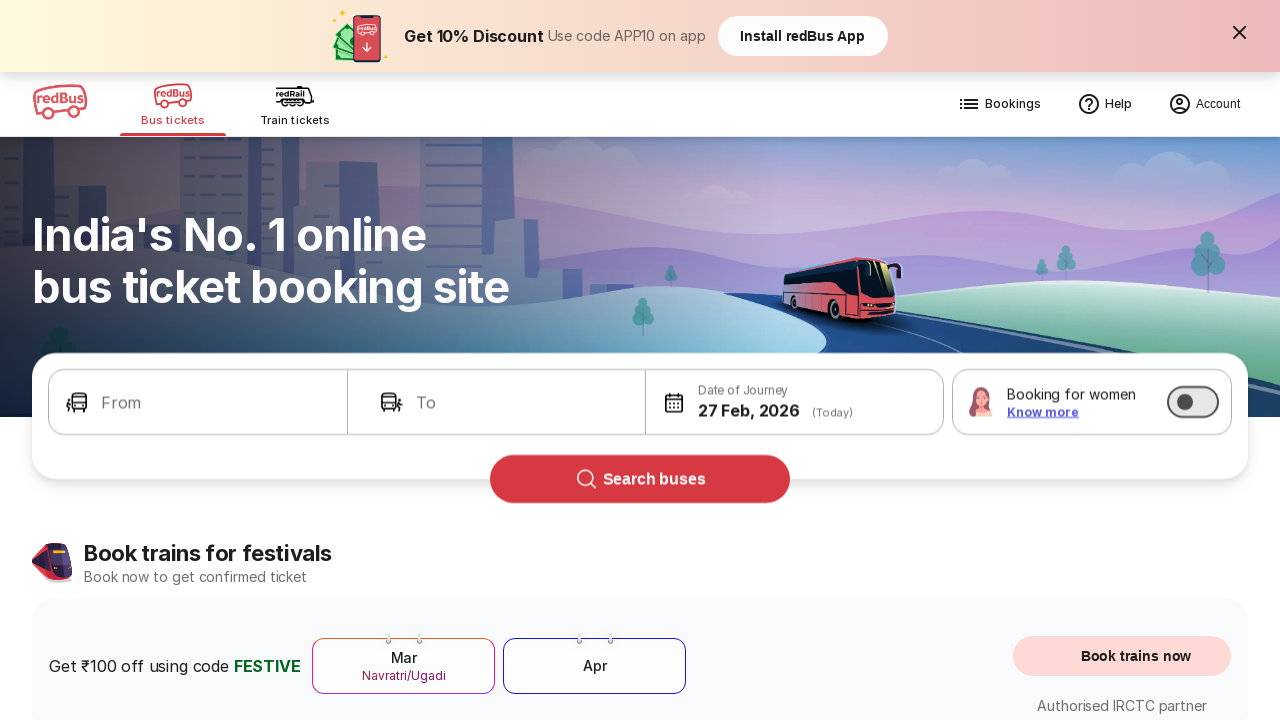

Clicked Help link to open new window/tab at (1104, 104) on a:has-text('Help')
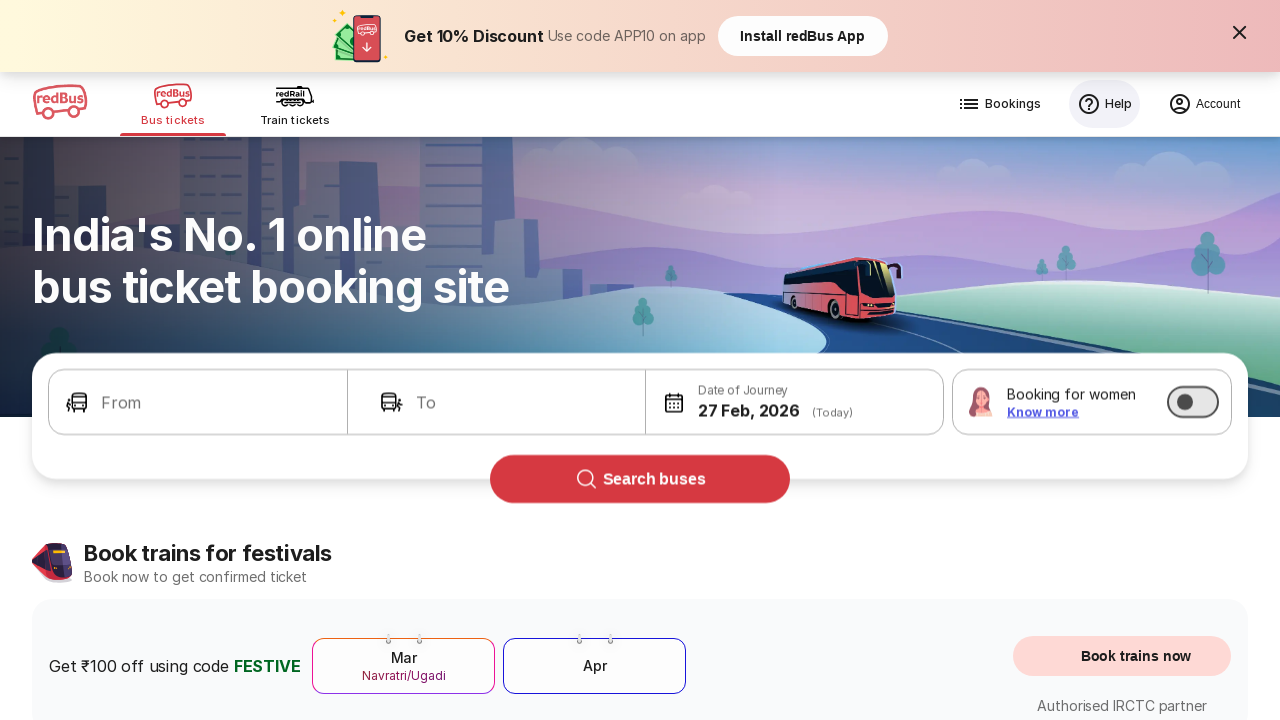

Captured new page/window object
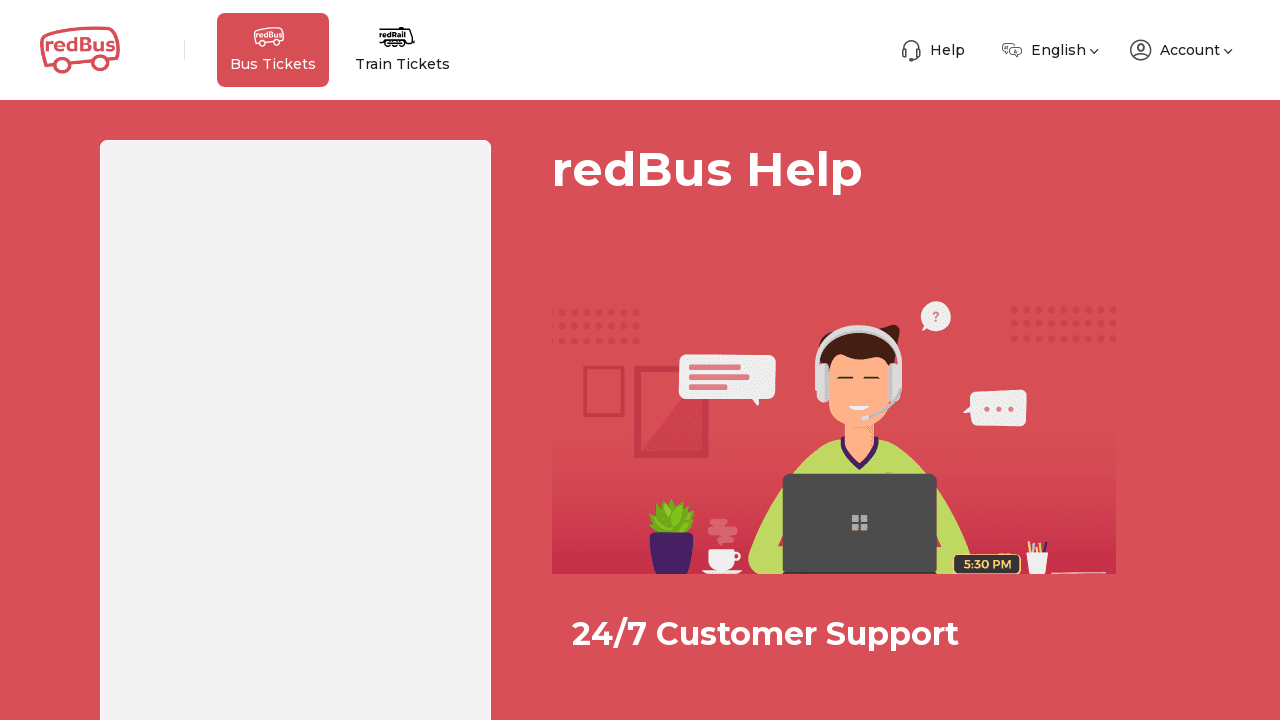

New page loaded completely
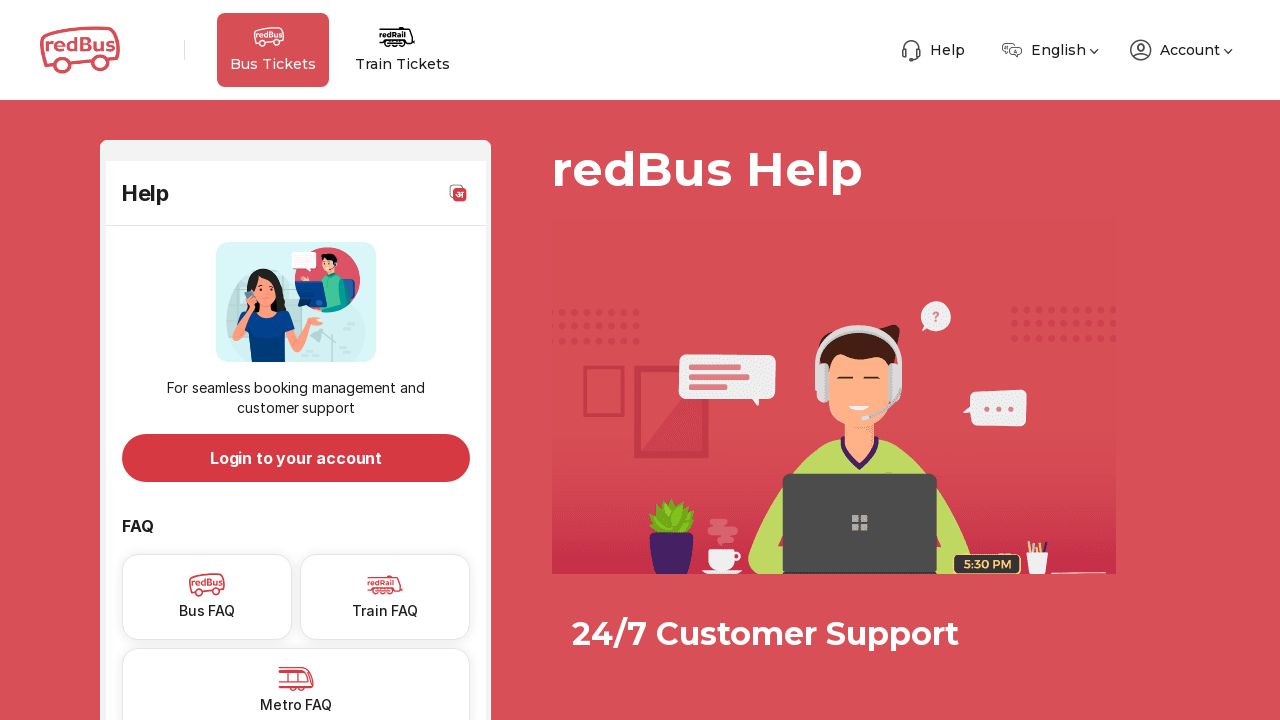

Verified new window opened with title: red:Care
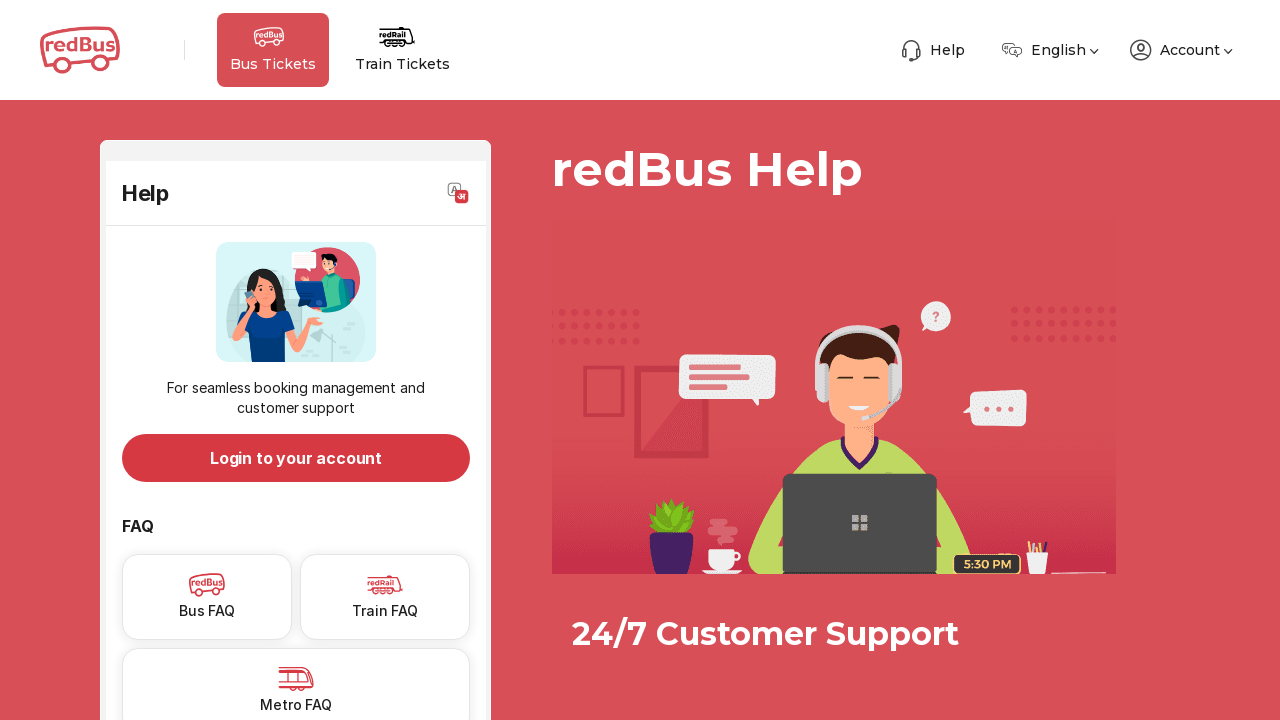

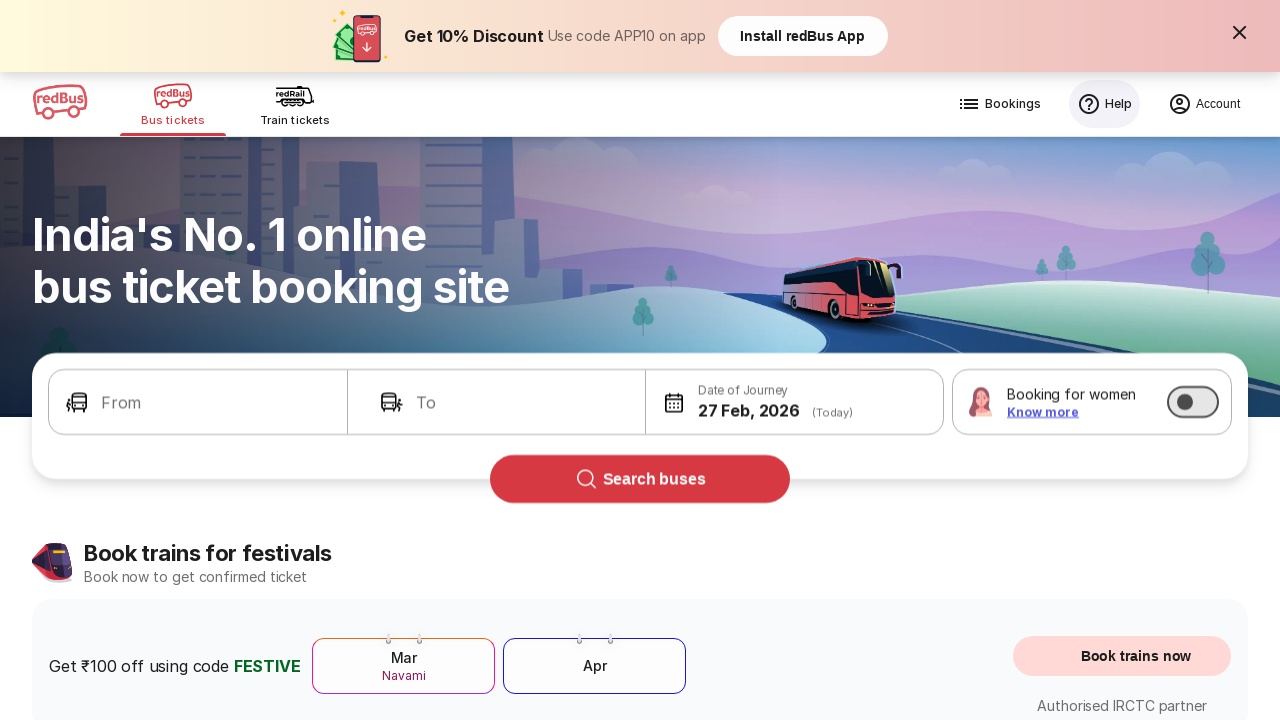